Tests drag and drop functionality by dragging a draggable element and dropping it onto a droppable target on the jQuery UI demo page

Starting URL: http://jqueryui.com/resources/demos/droppable/default.html

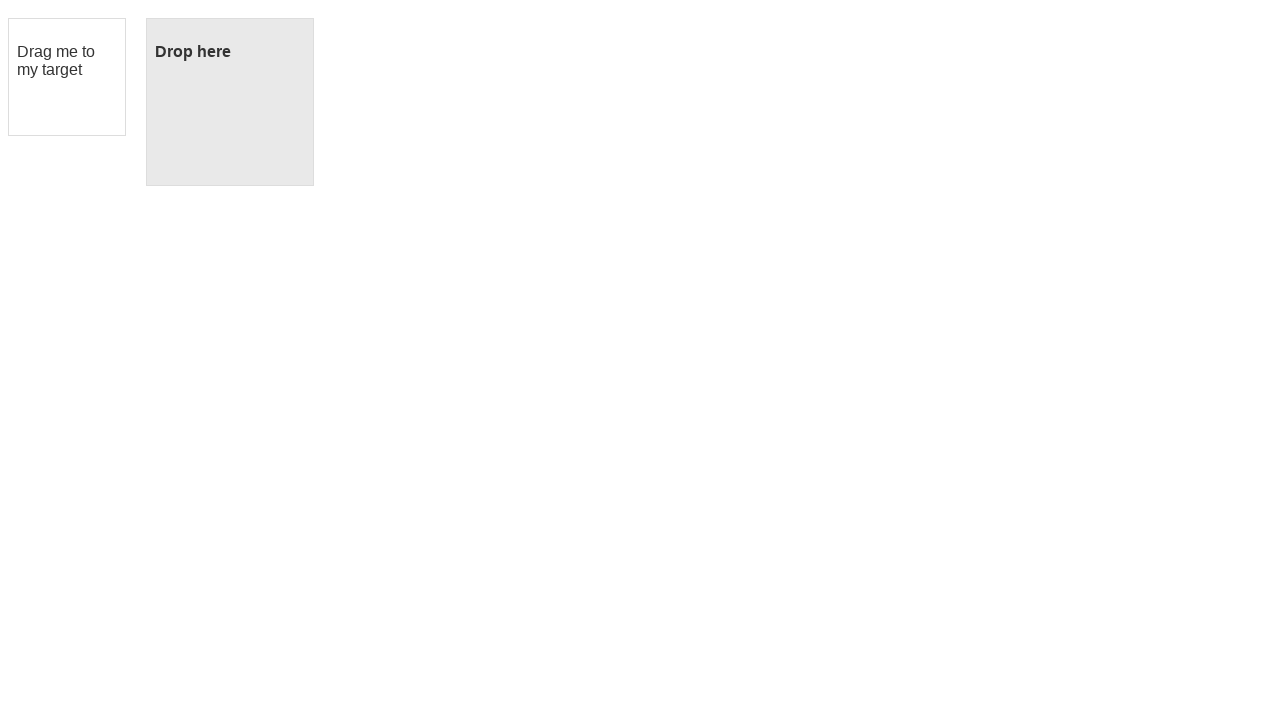

Waited for draggable element to be visible
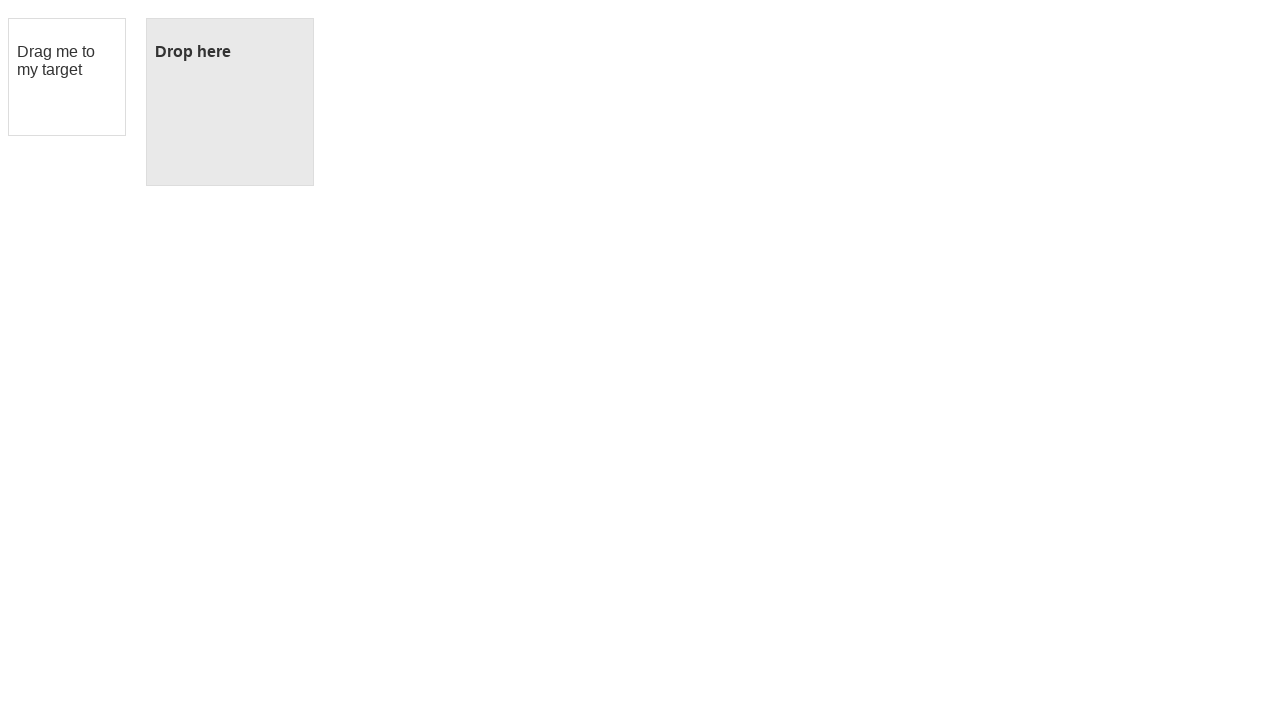

Waited for droppable target element to be visible
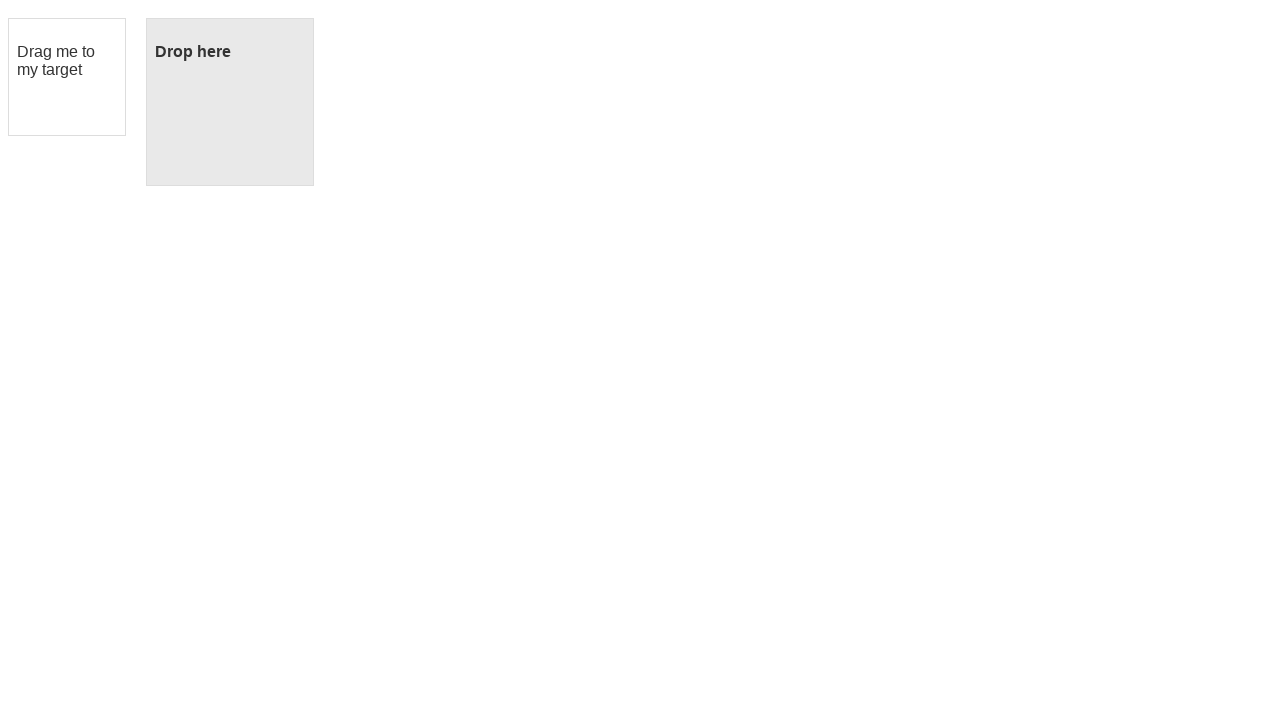

Dragged draggable element and dropped it onto droppable target at (230, 102)
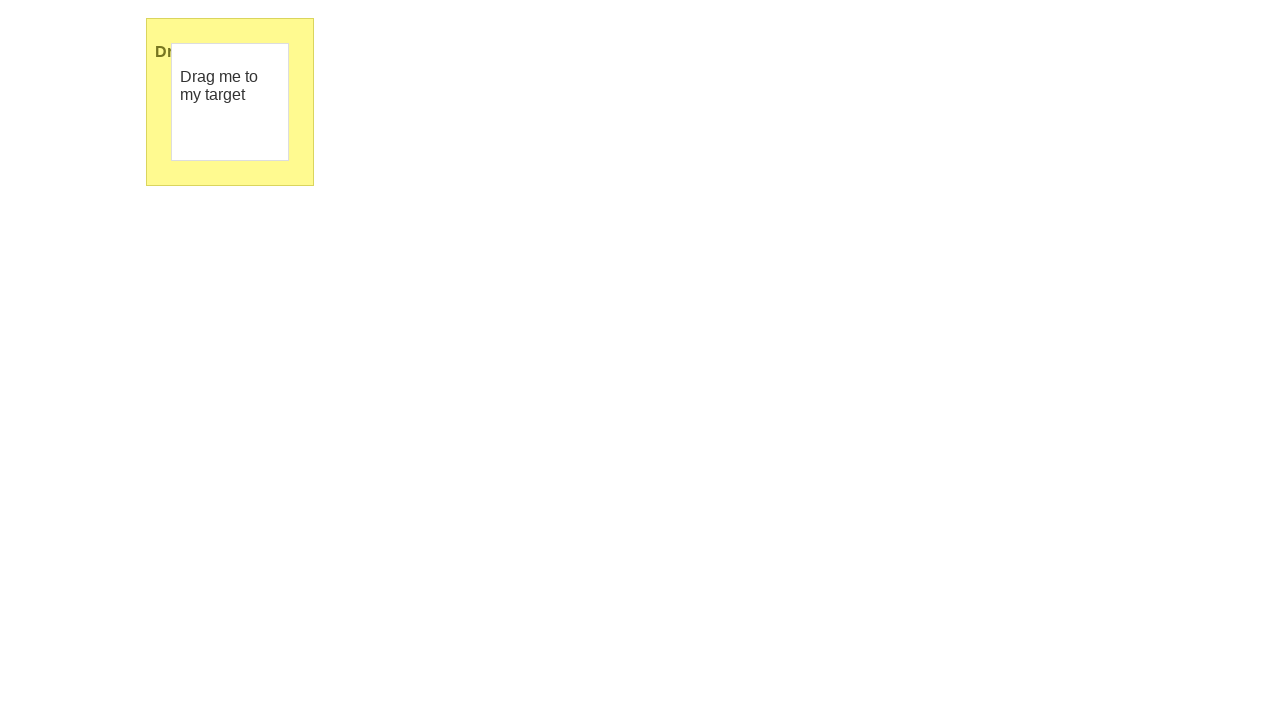

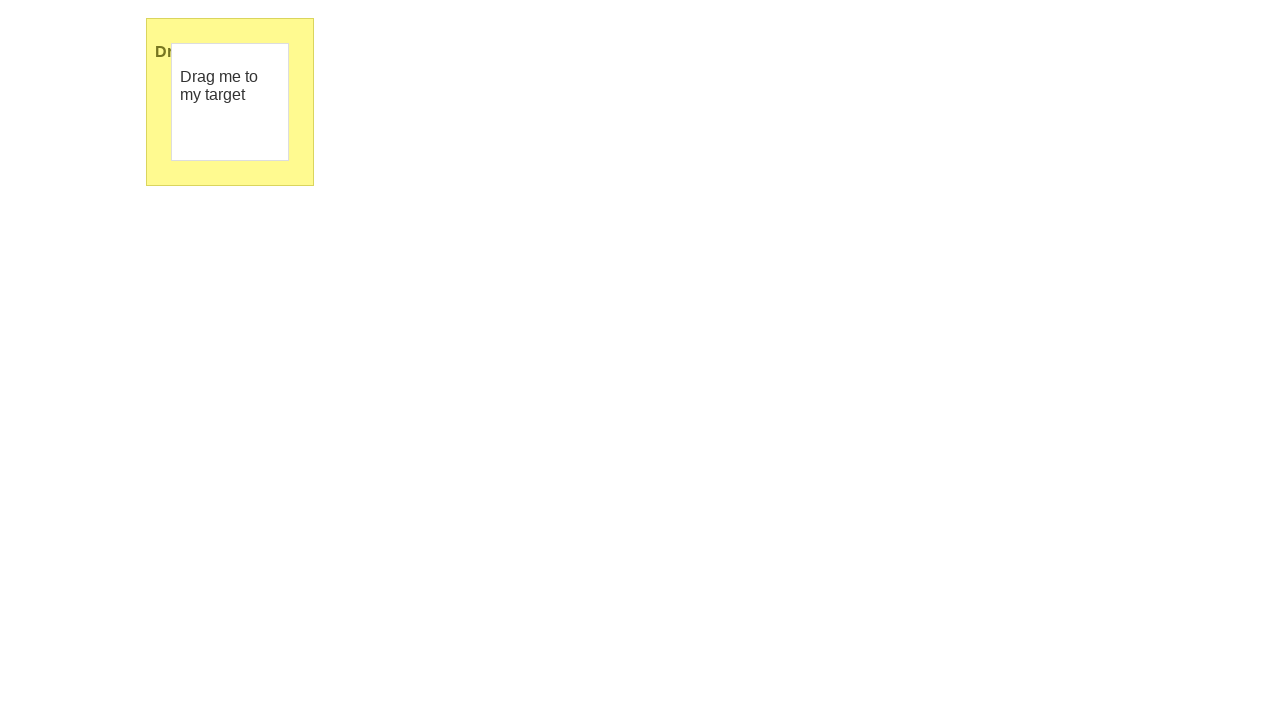